Tests that the browser back button works correctly with filter navigation

Starting URL: https://demo.playwright.dev/todomvc

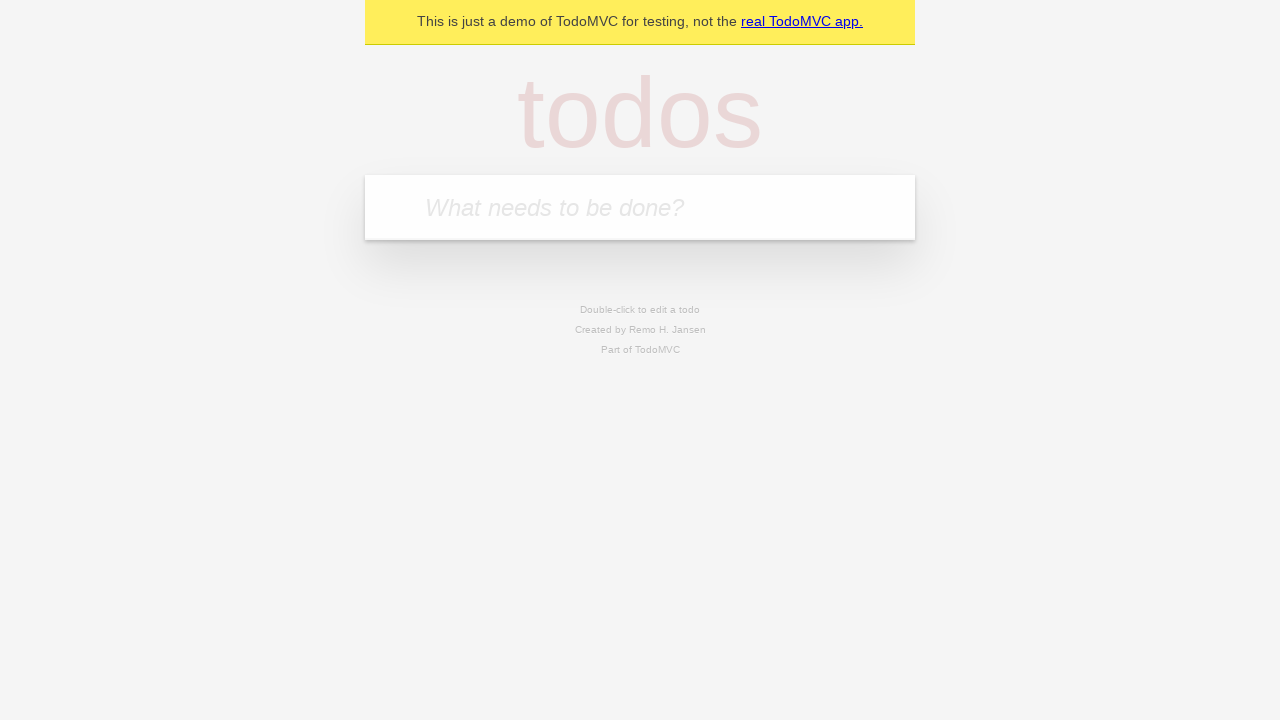

Filled todo input with 'buy some cheese' on internal:attr=[placeholder="What needs to be done?"i]
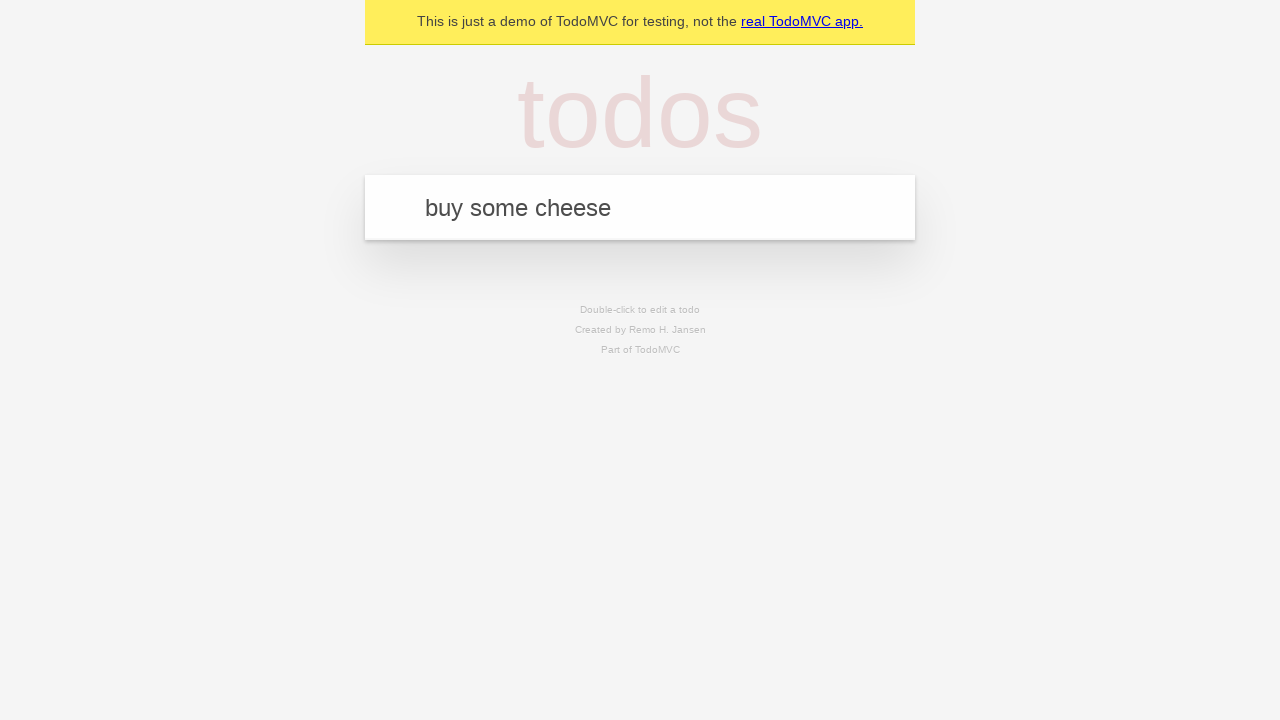

Pressed Enter to add first todo on internal:attr=[placeholder="What needs to be done?"i]
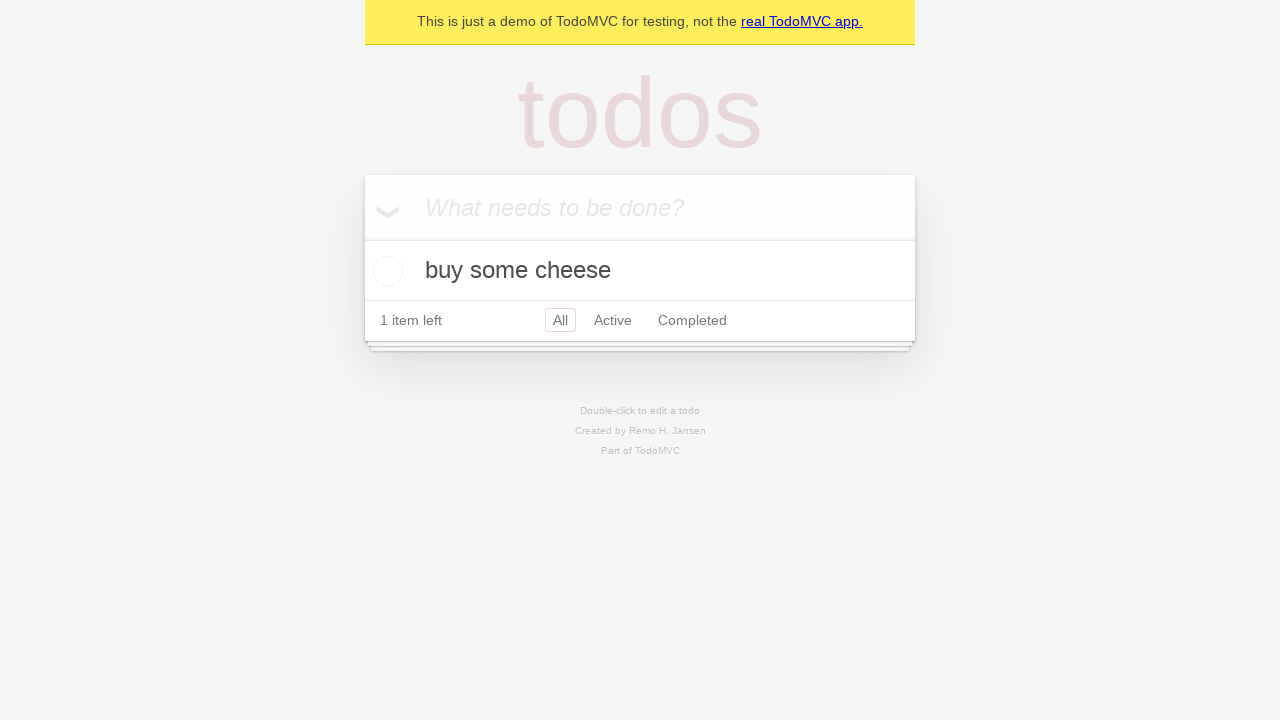

Filled todo input with 'feed the cat' on internal:attr=[placeholder="What needs to be done?"i]
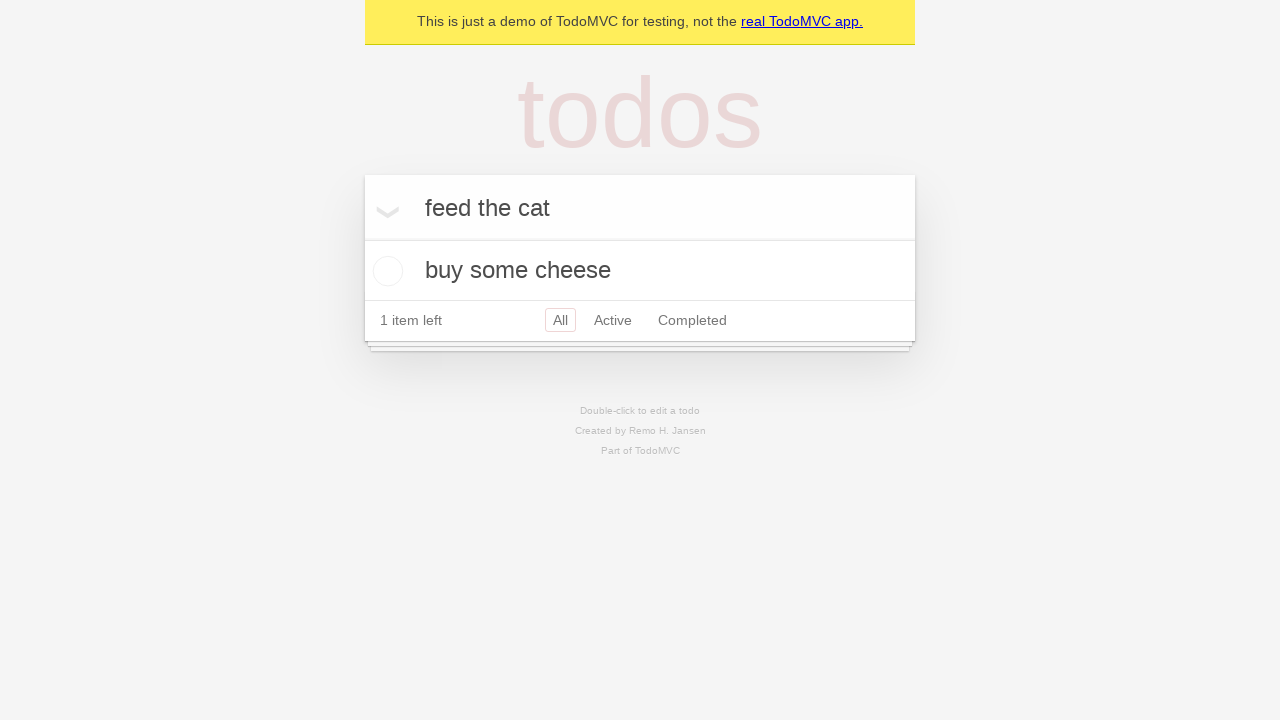

Pressed Enter to add second todo on internal:attr=[placeholder="What needs to be done?"i]
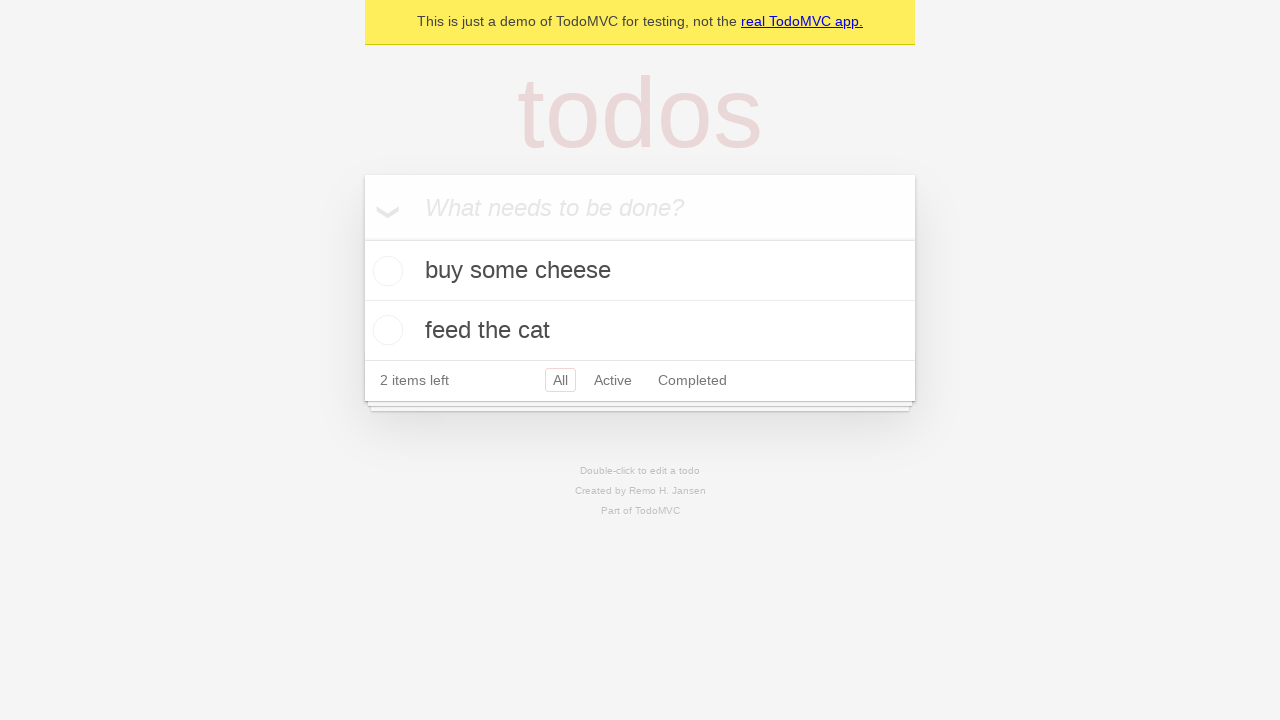

Filled todo input with 'book a doctors appointment' on internal:attr=[placeholder="What needs to be done?"i]
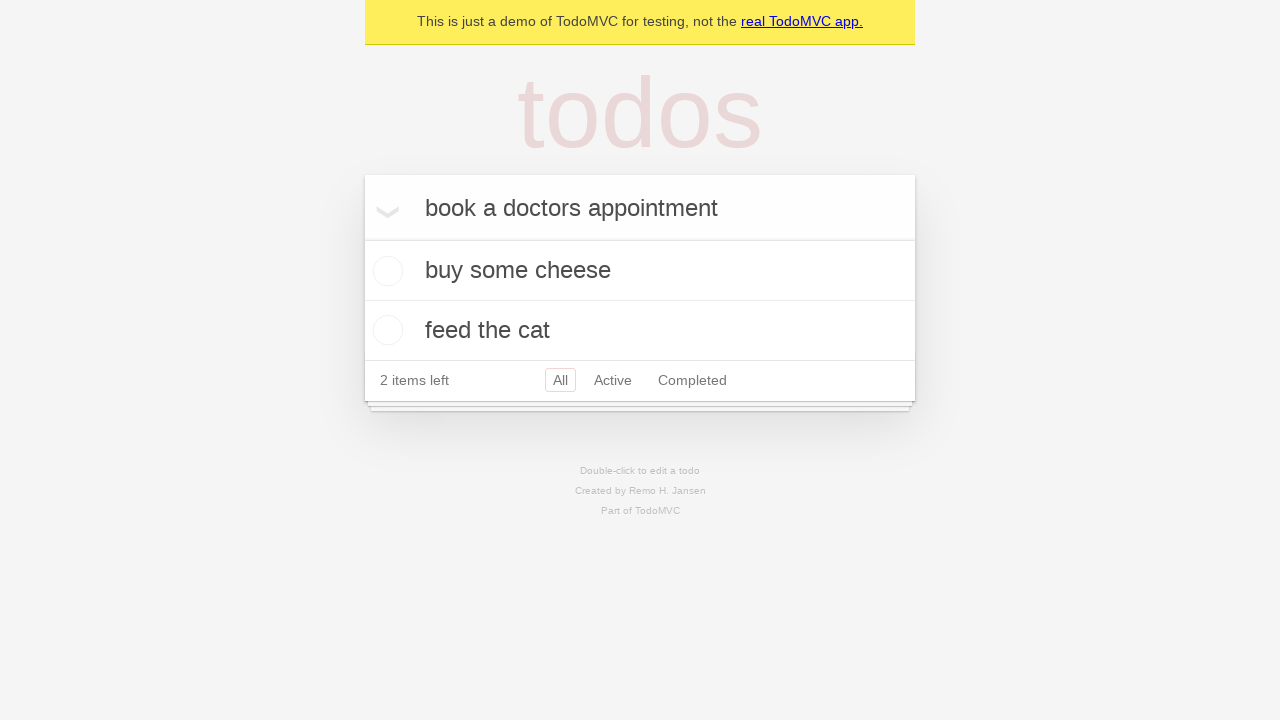

Pressed Enter to add third todo on internal:attr=[placeholder="What needs to be done?"i]
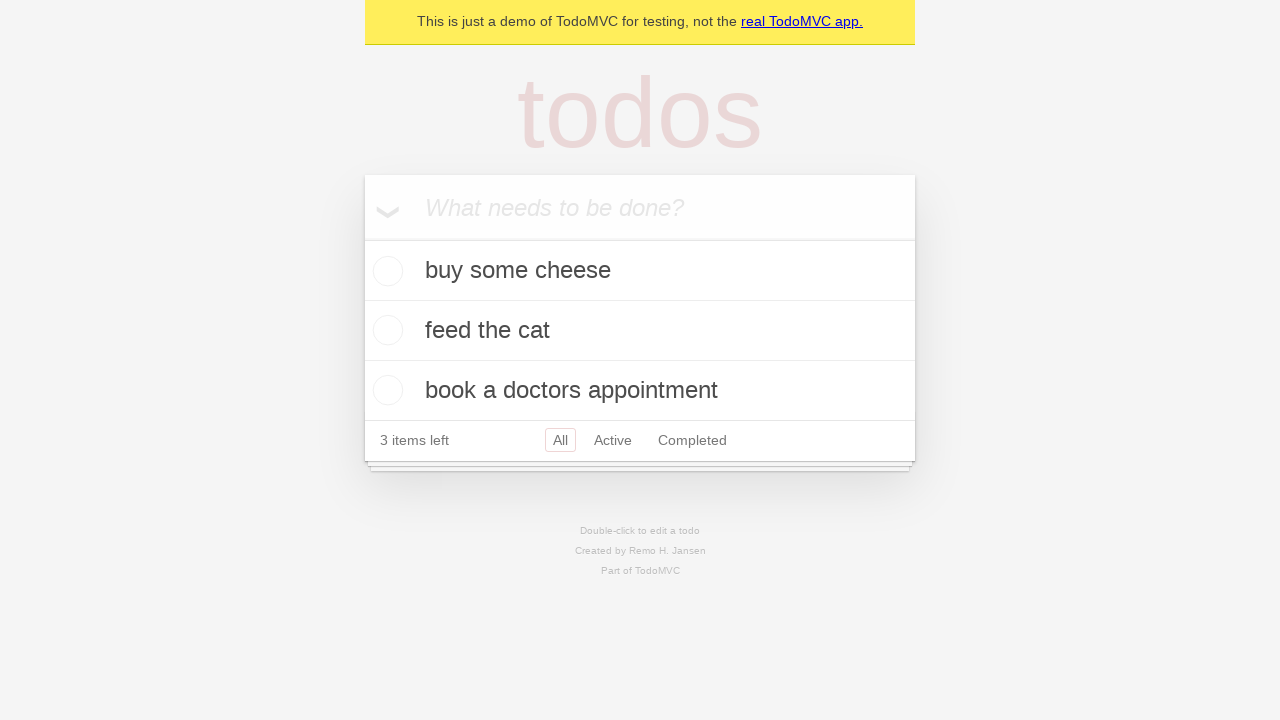

Checked the second todo item (feed the cat) at (385, 330) on internal:testid=[data-testid="todo-item"s] >> nth=1 >> internal:role=checkbox
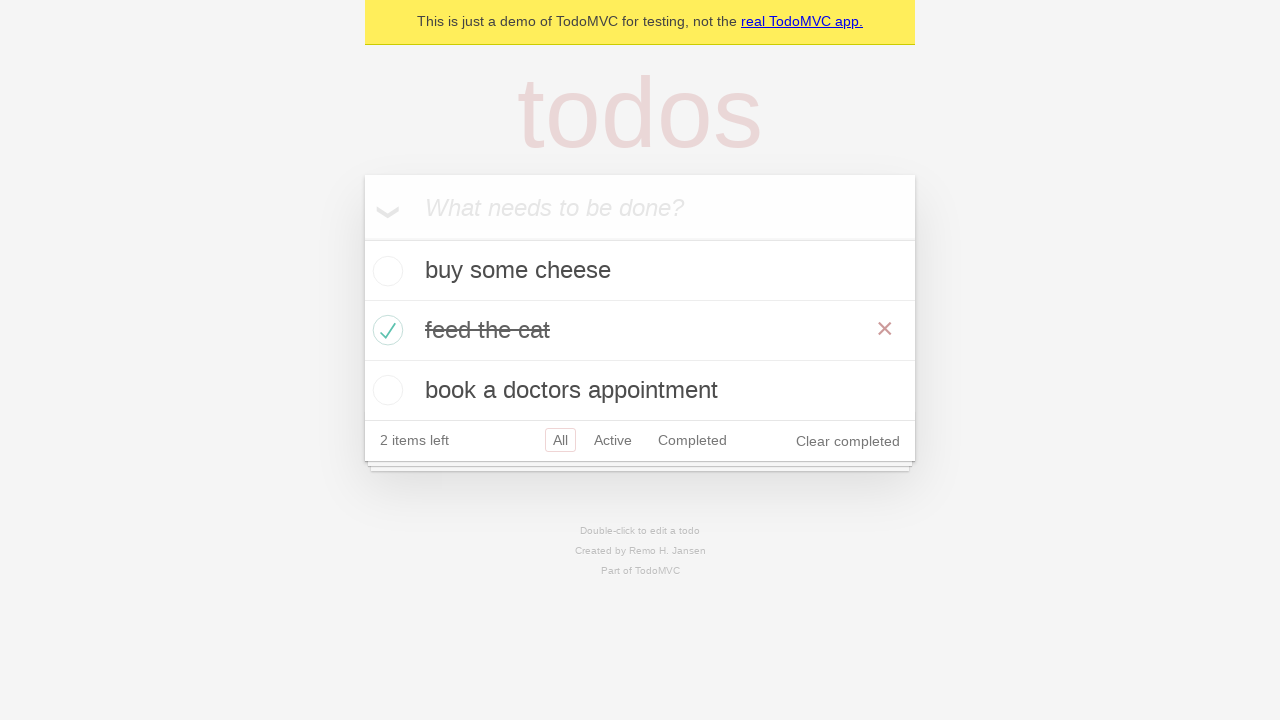

Clicked 'All' filter link at (560, 440) on internal:role=link[name="All"i]
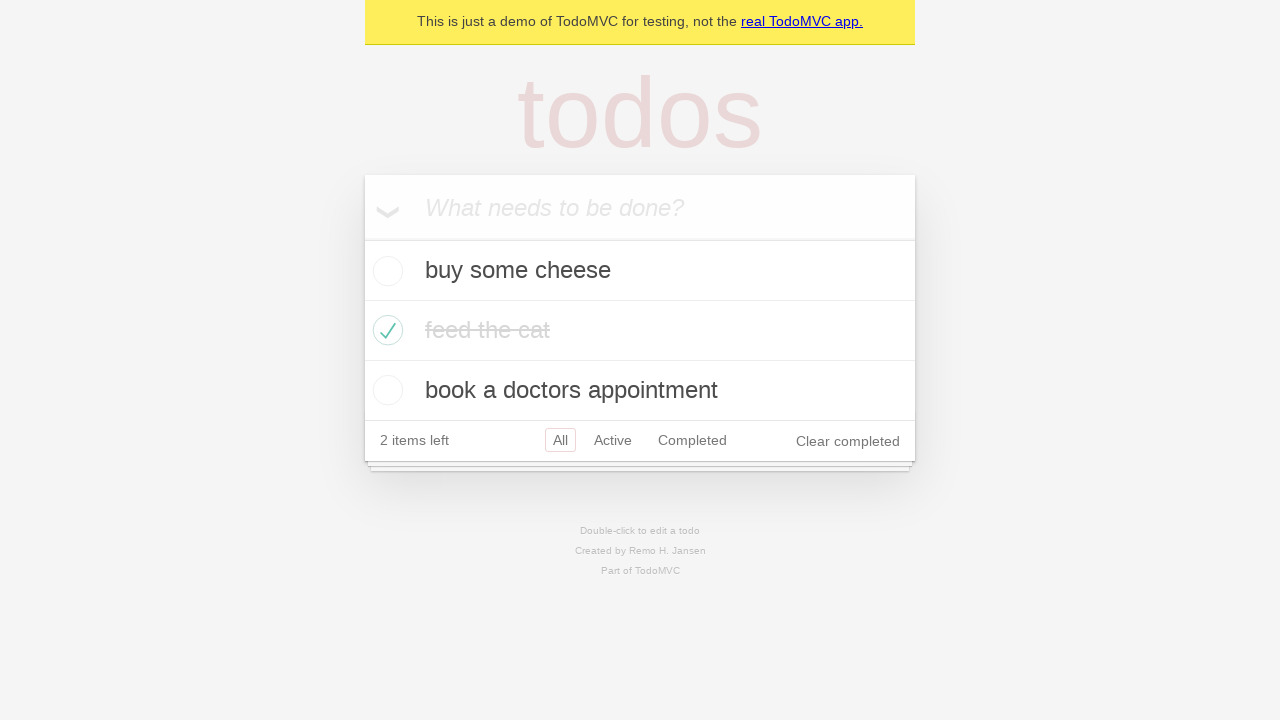

Clicked 'Active' filter link at (613, 440) on internal:role=link[name="Active"i]
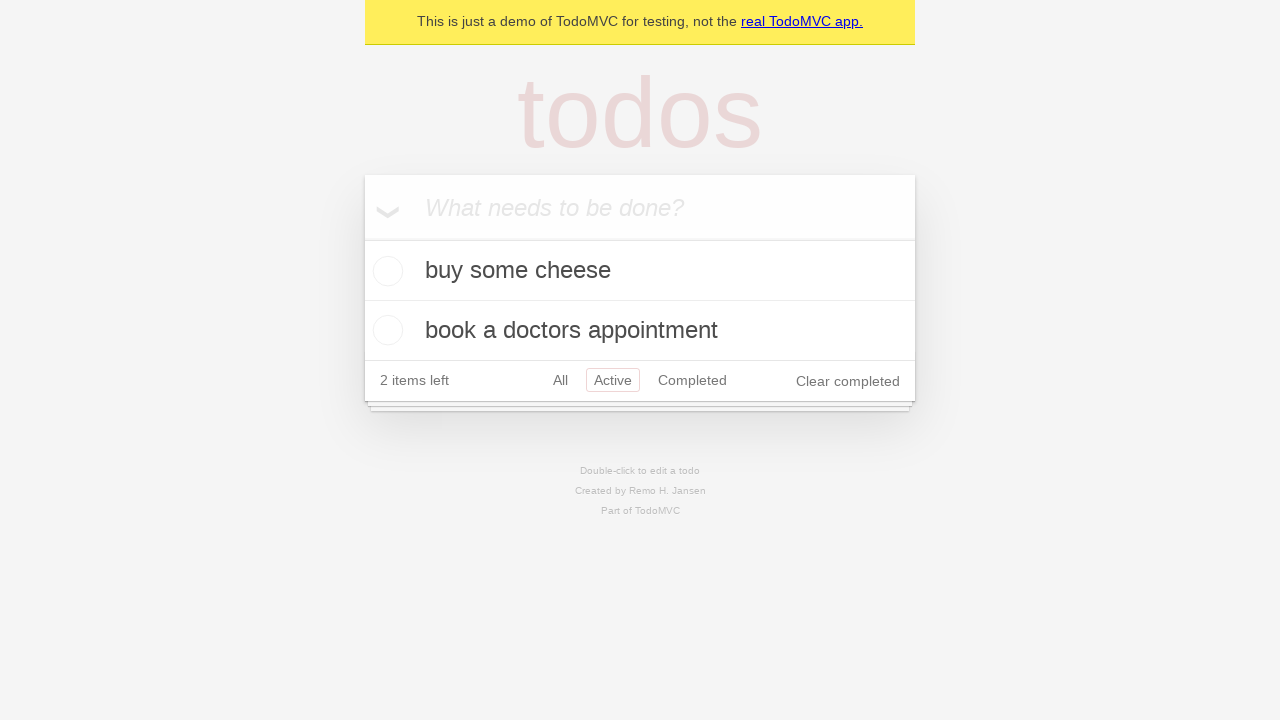

Clicked 'Completed' filter link at (692, 380) on internal:role=link[name="Completed"i]
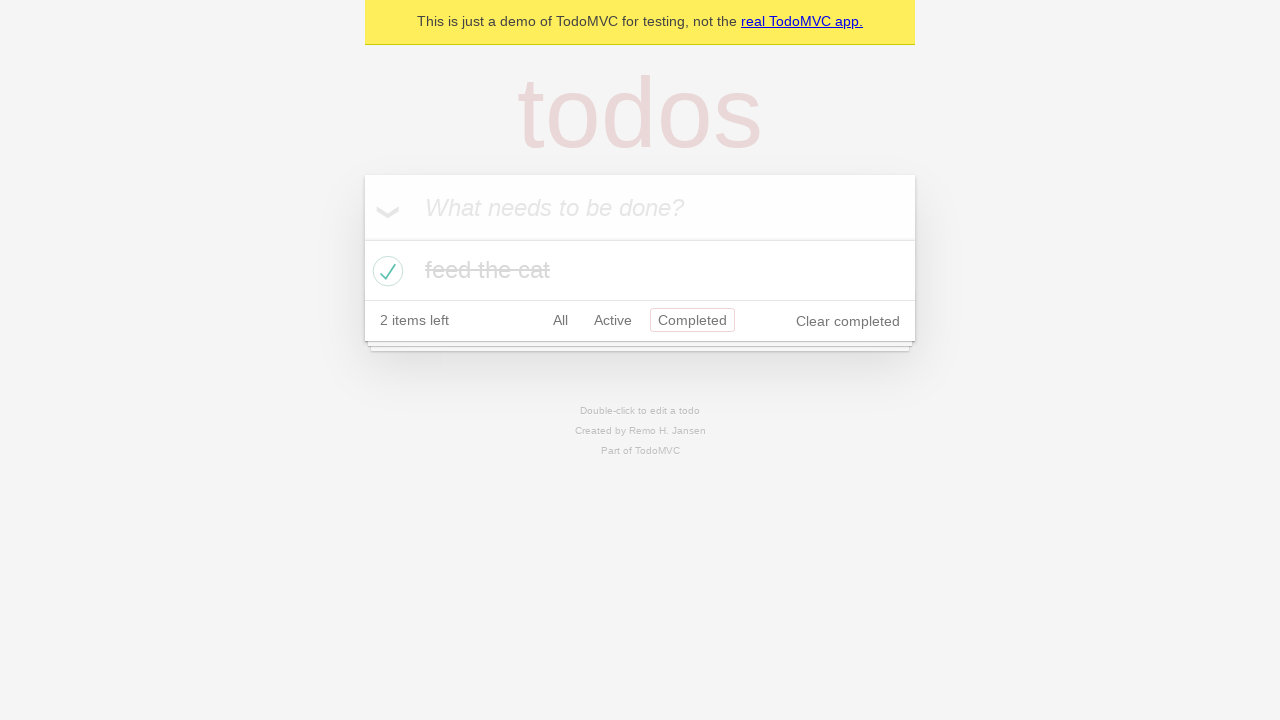

Navigated back to 'Active' filter via browser back button
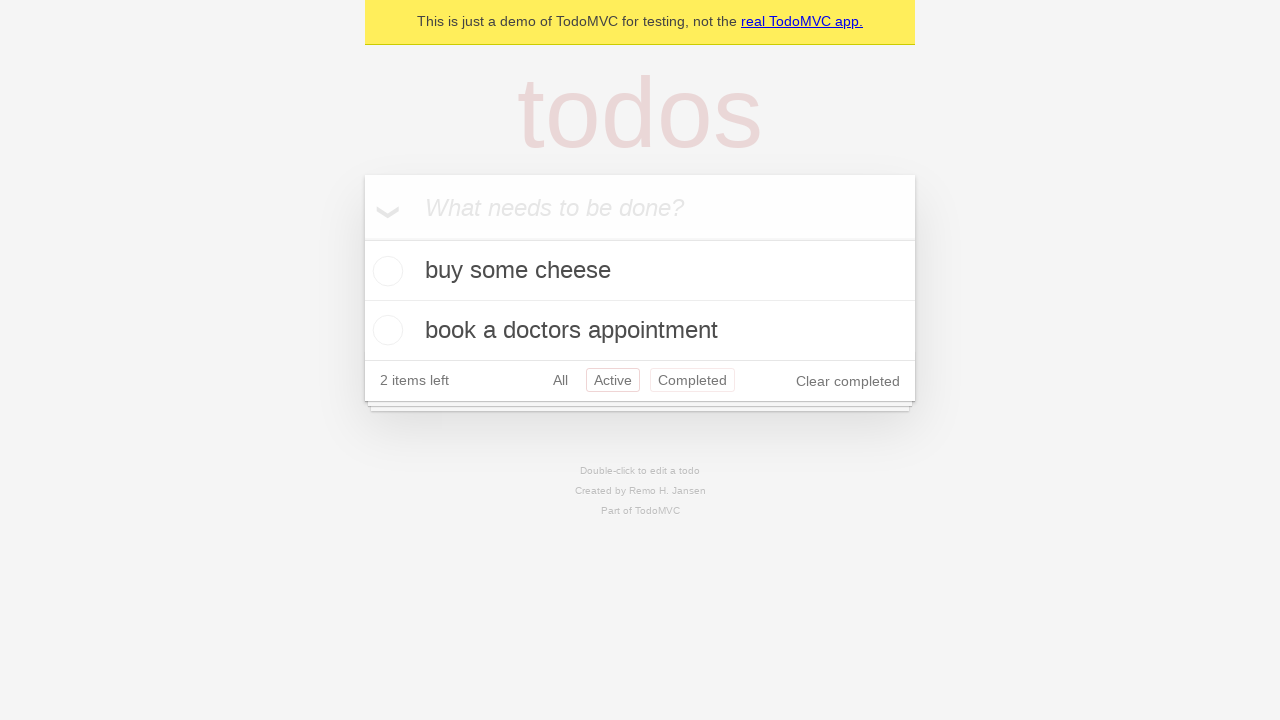

Navigated back to 'All' filter via browser back button
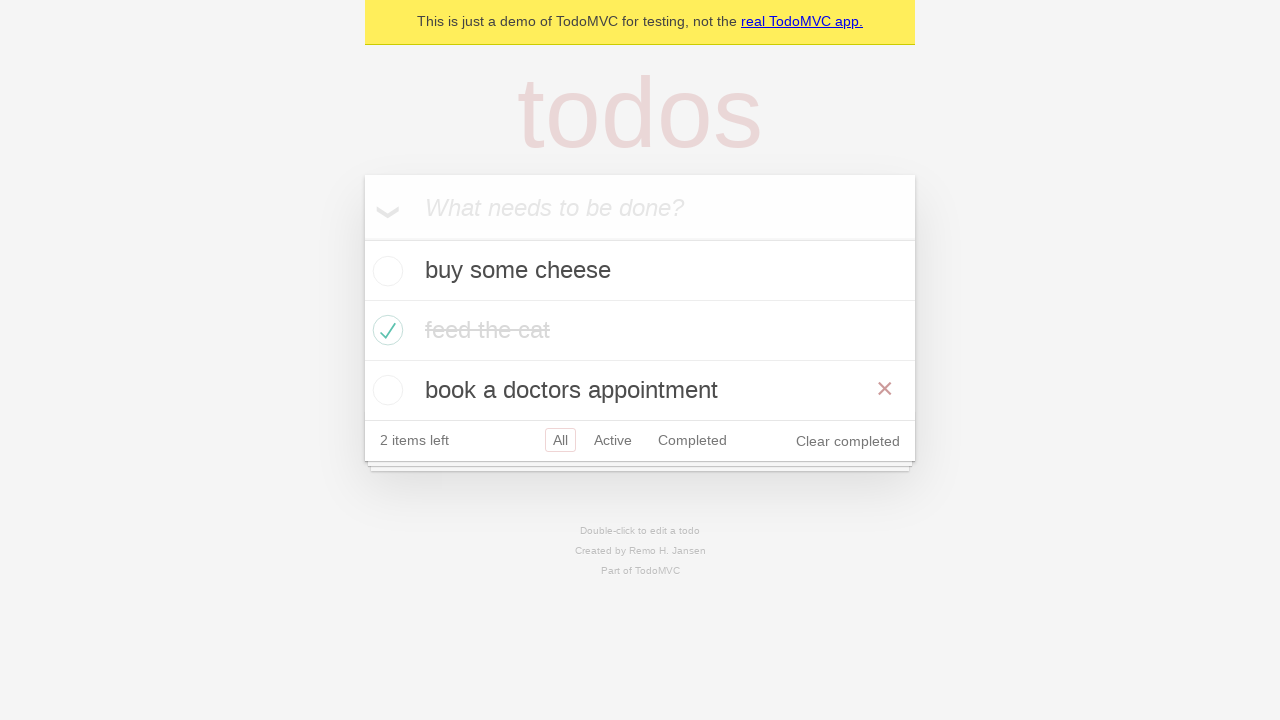

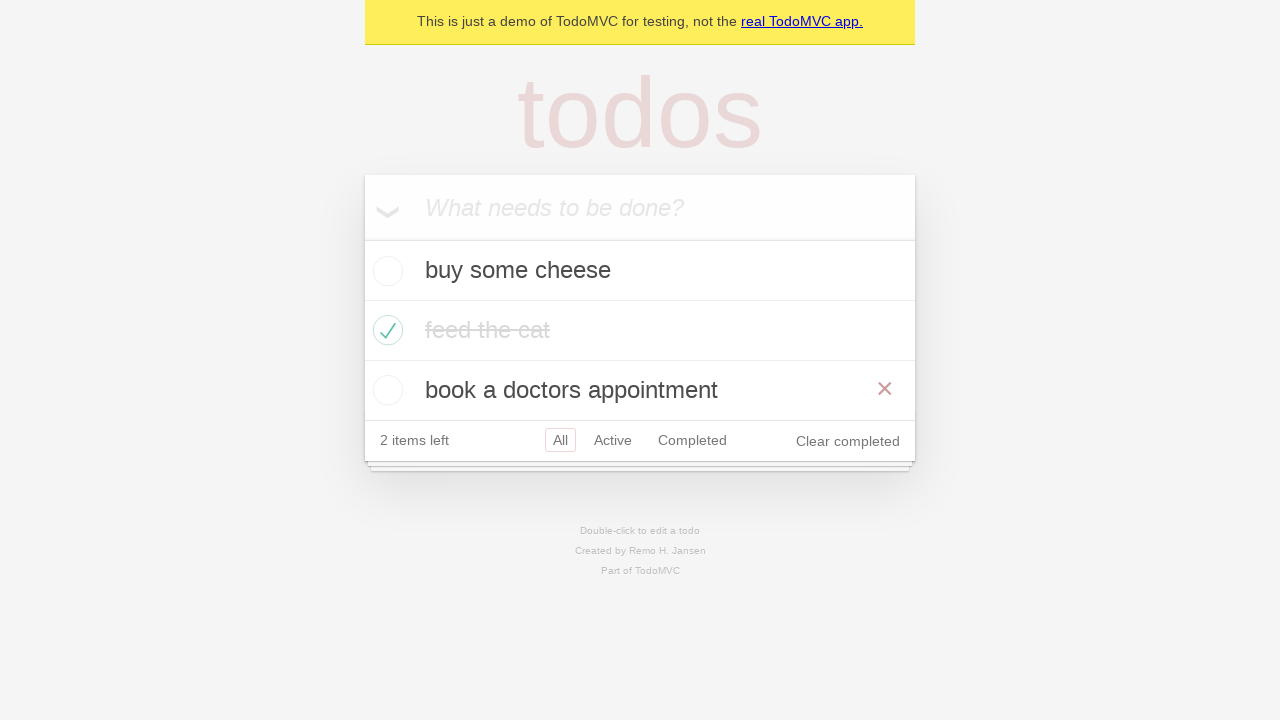